Tests JavaScript alert handling with a textbox by clicking a button to trigger an alert, entering text into the alert prompt, and accepting it.

Starting URL: http://demo.automationtesting.in/Alerts.html

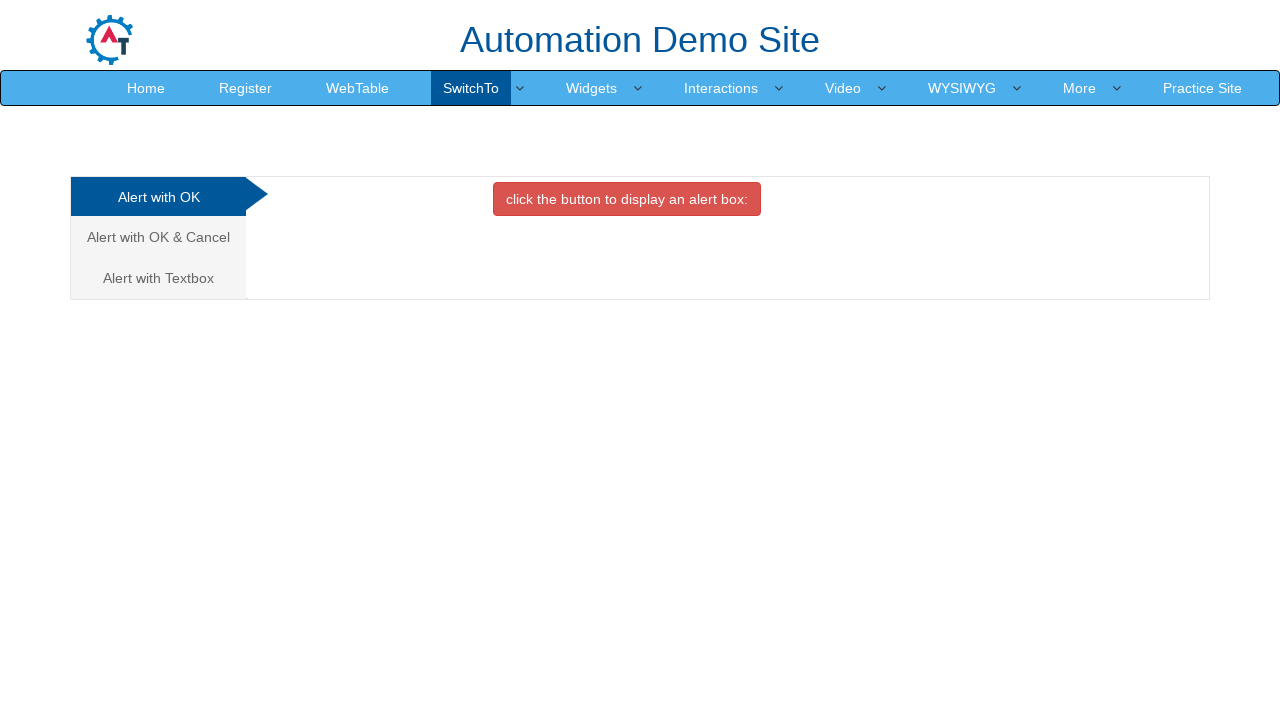

Clicked on 'Alert with Textbox' tab/link at (158, 278) on xpath=//a[text()='Alert with Textbox ']
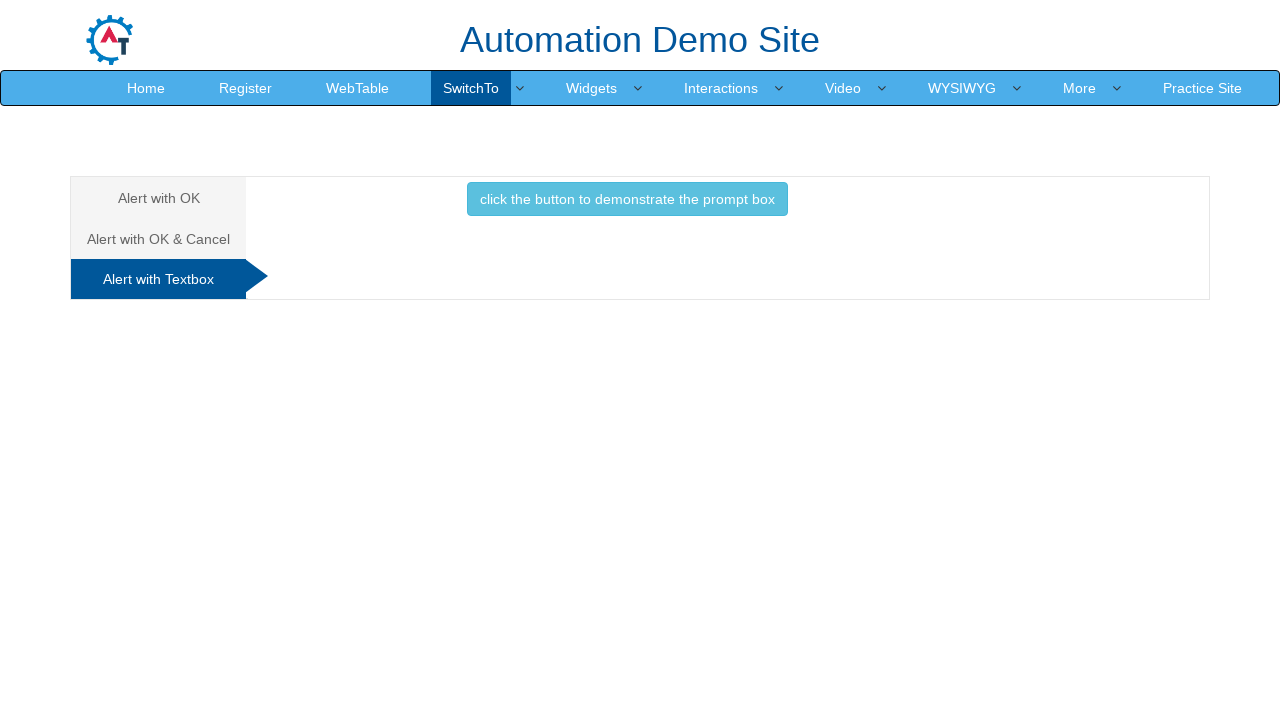

Set up dialog handler to accept prompt with 'sample input text'
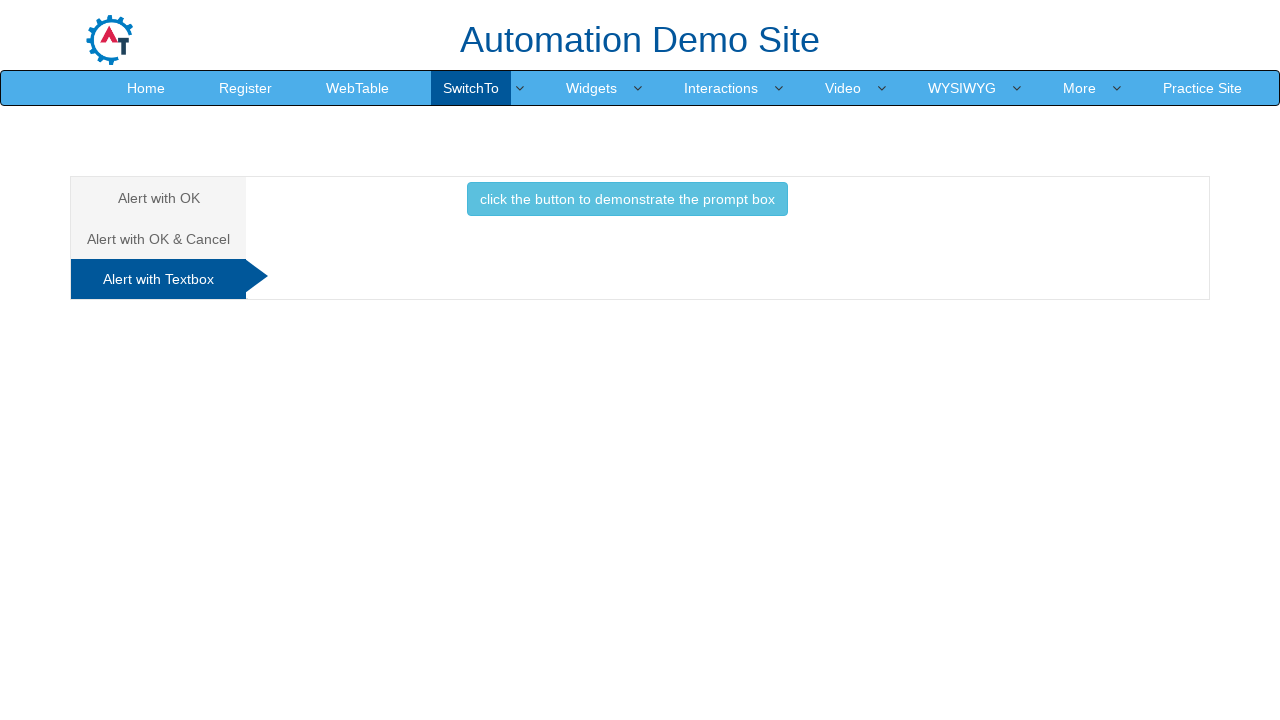

Clicked button to trigger alert with textbox at (627, 199) on .btn.btn-info
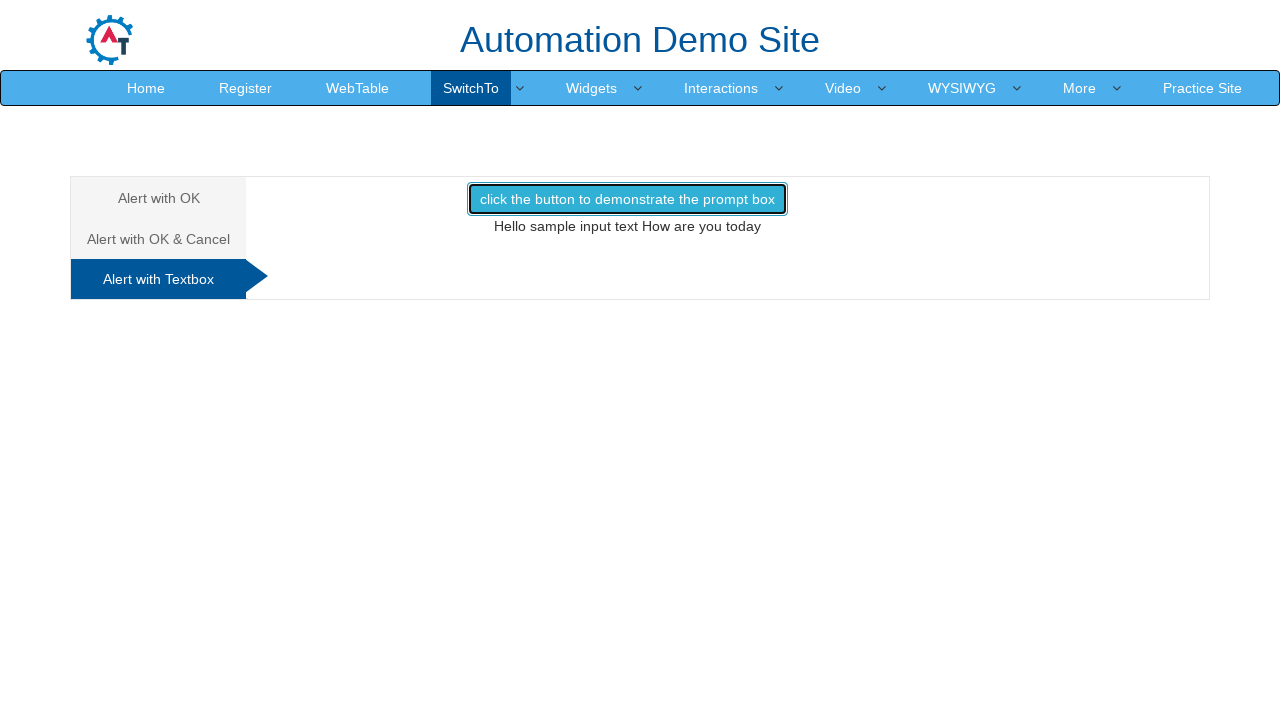

Waited for dialog to be handled
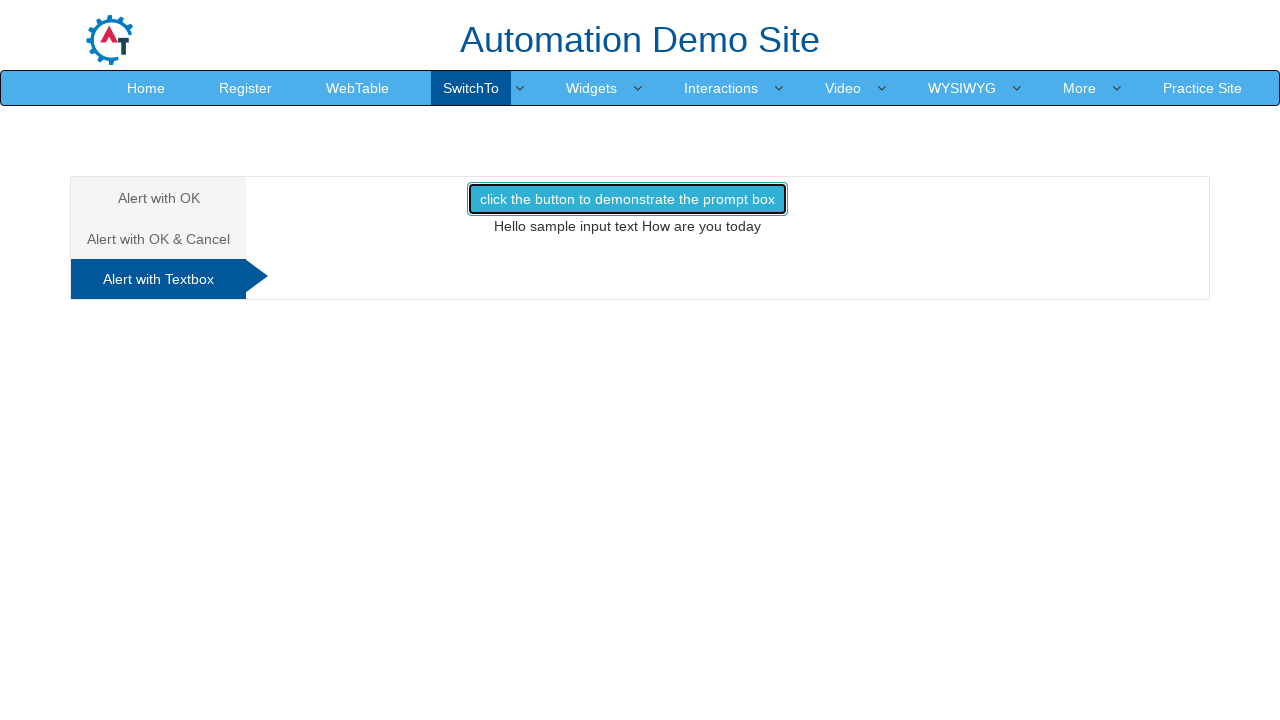

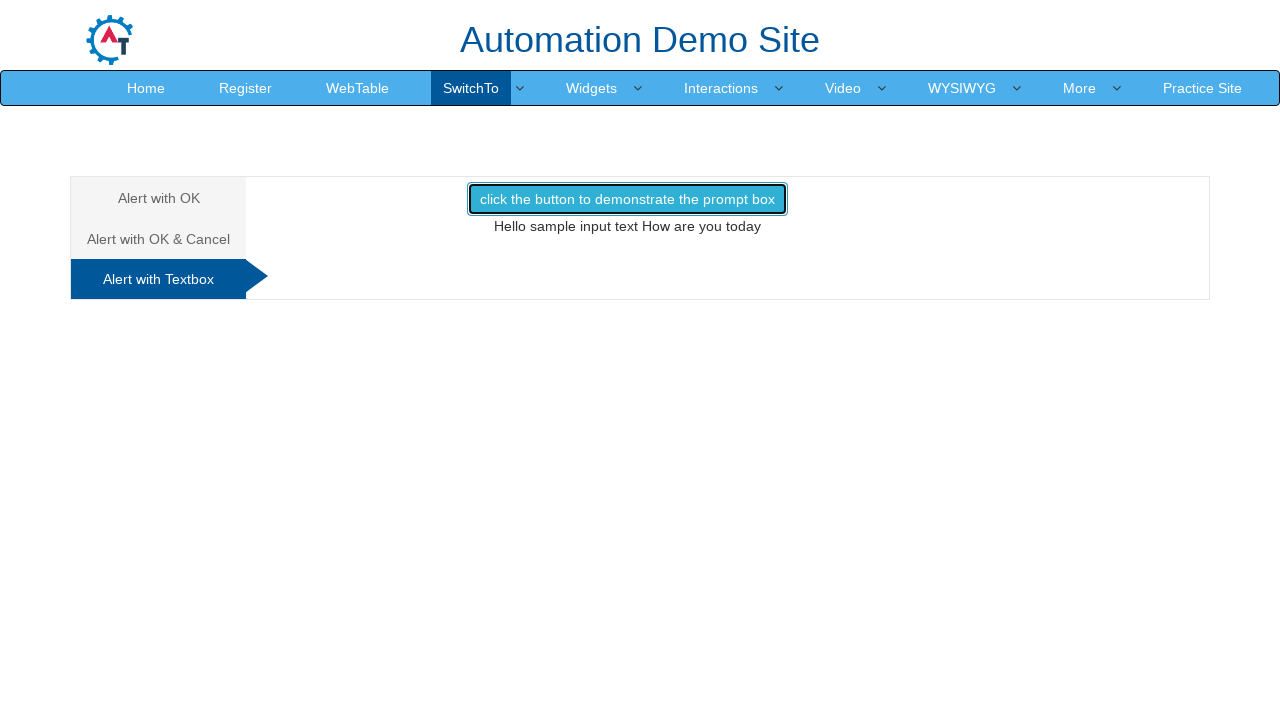